Tests that new todo items are appended to the bottom of the list by creating 3 items and verifying count displays correctly.

Starting URL: https://demo.playwright.dev/todomvc

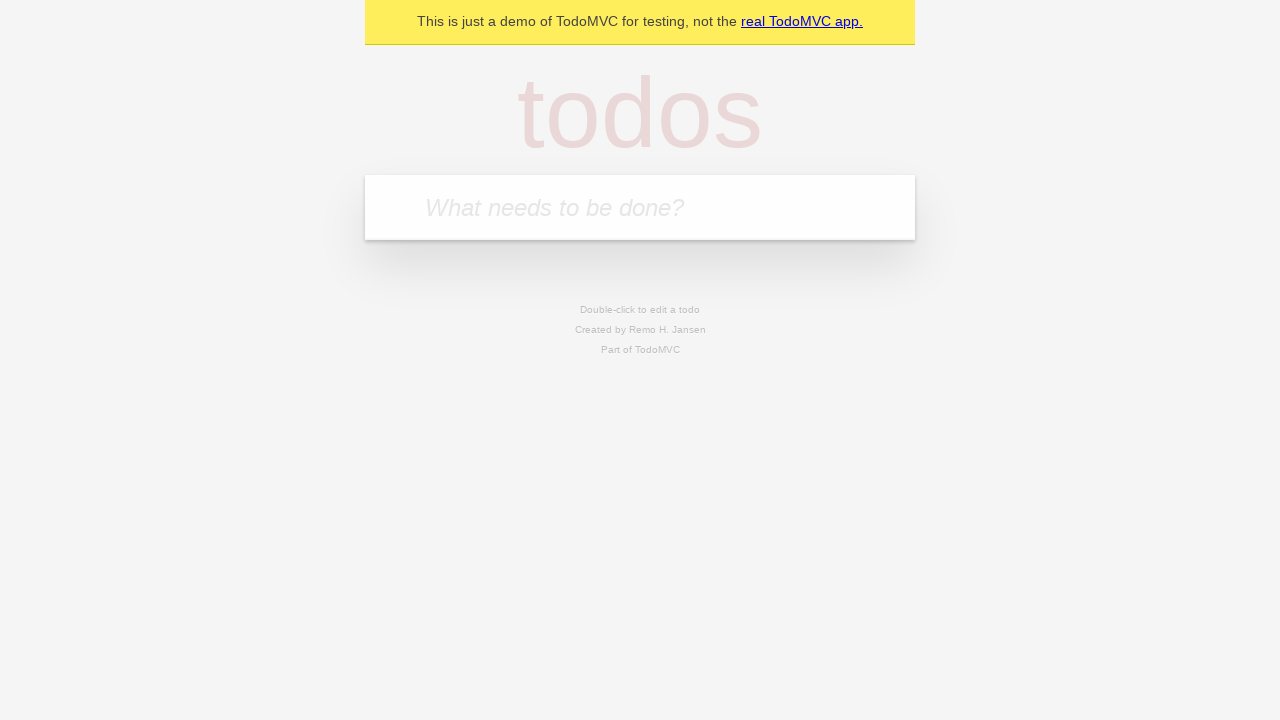

Filled new todo input with 'buy some cheese' on internal:attr=[placeholder="What needs to be done?"i]
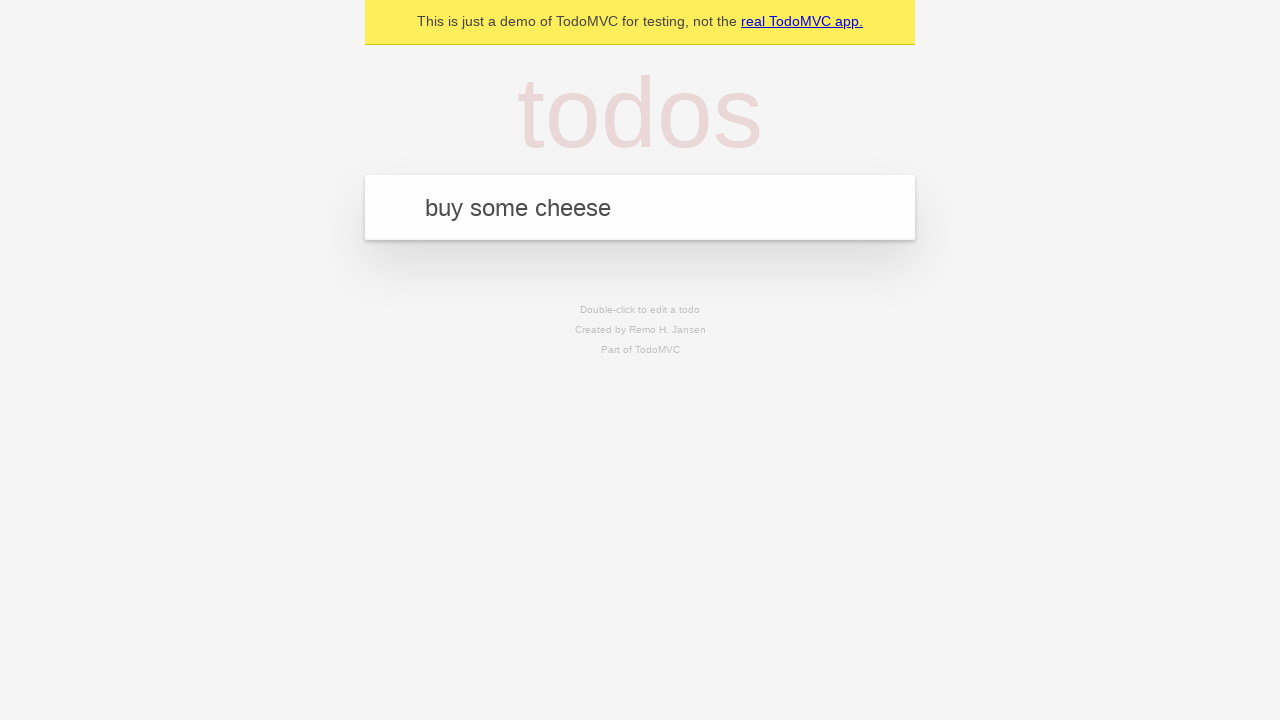

Pressed Enter to add first todo item on internal:attr=[placeholder="What needs to be done?"i]
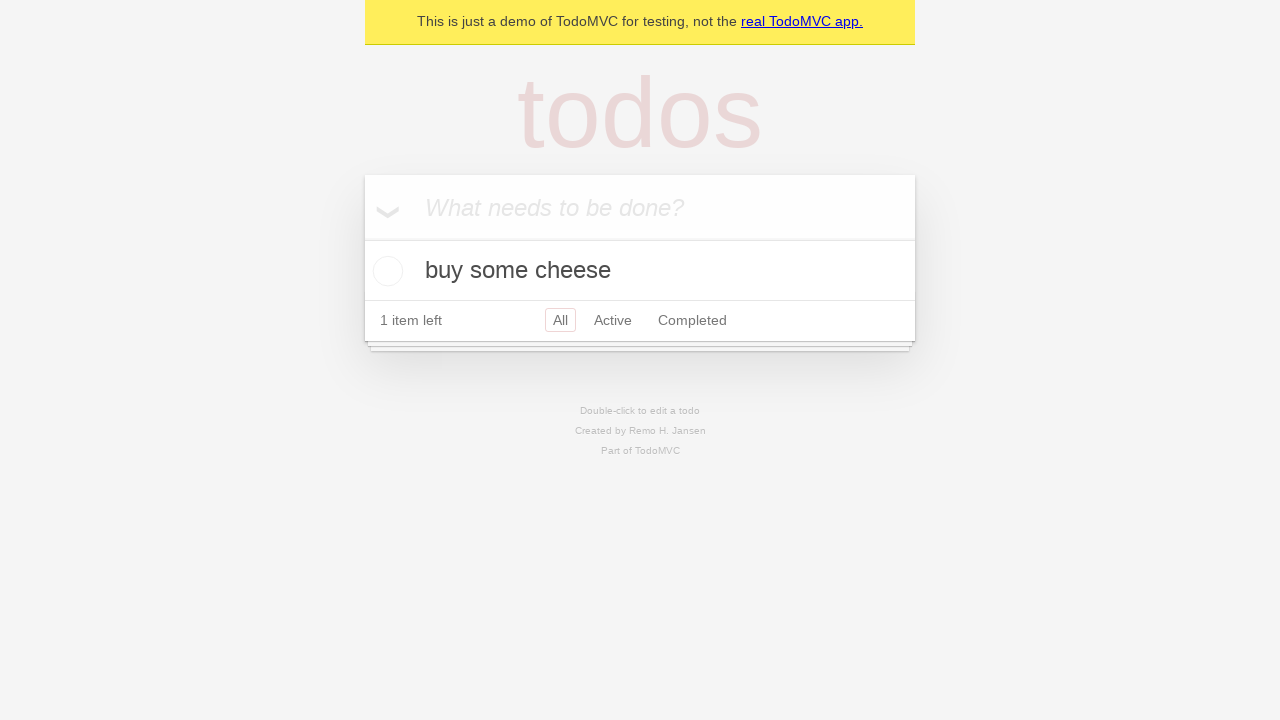

Filled new todo input with 'feed the cat' on internal:attr=[placeholder="What needs to be done?"i]
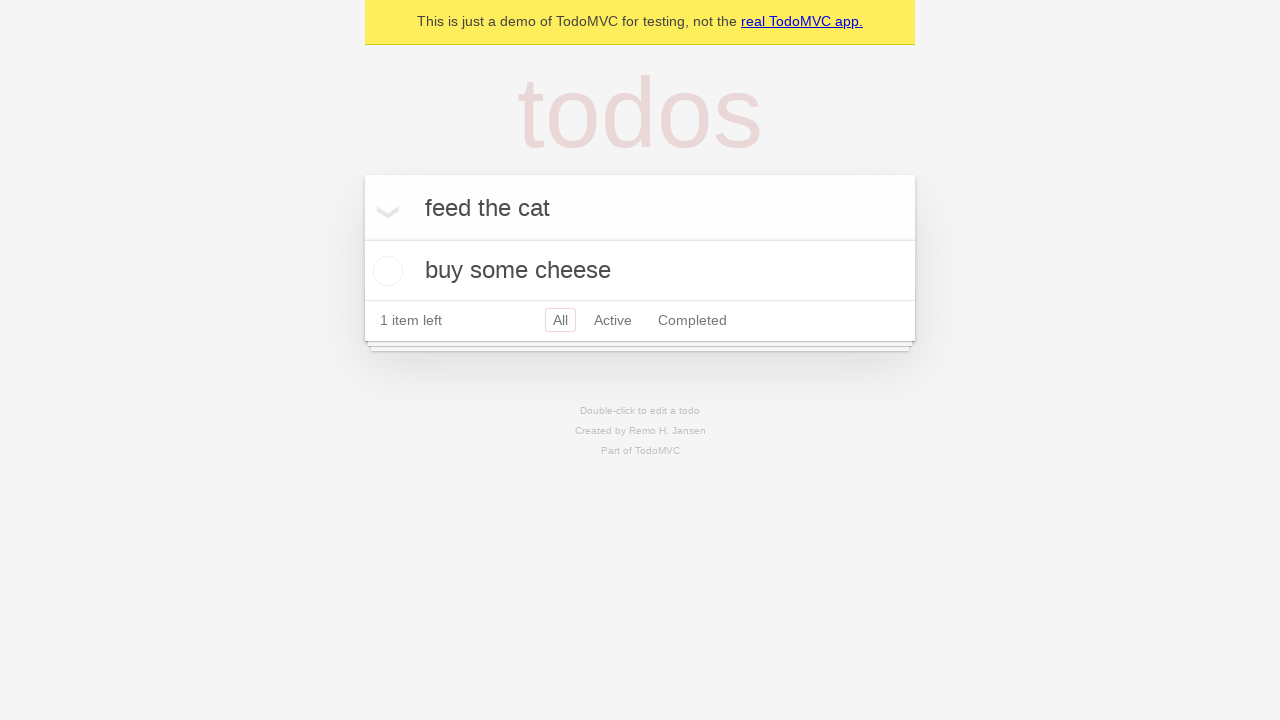

Pressed Enter to add second todo item on internal:attr=[placeholder="What needs to be done?"i]
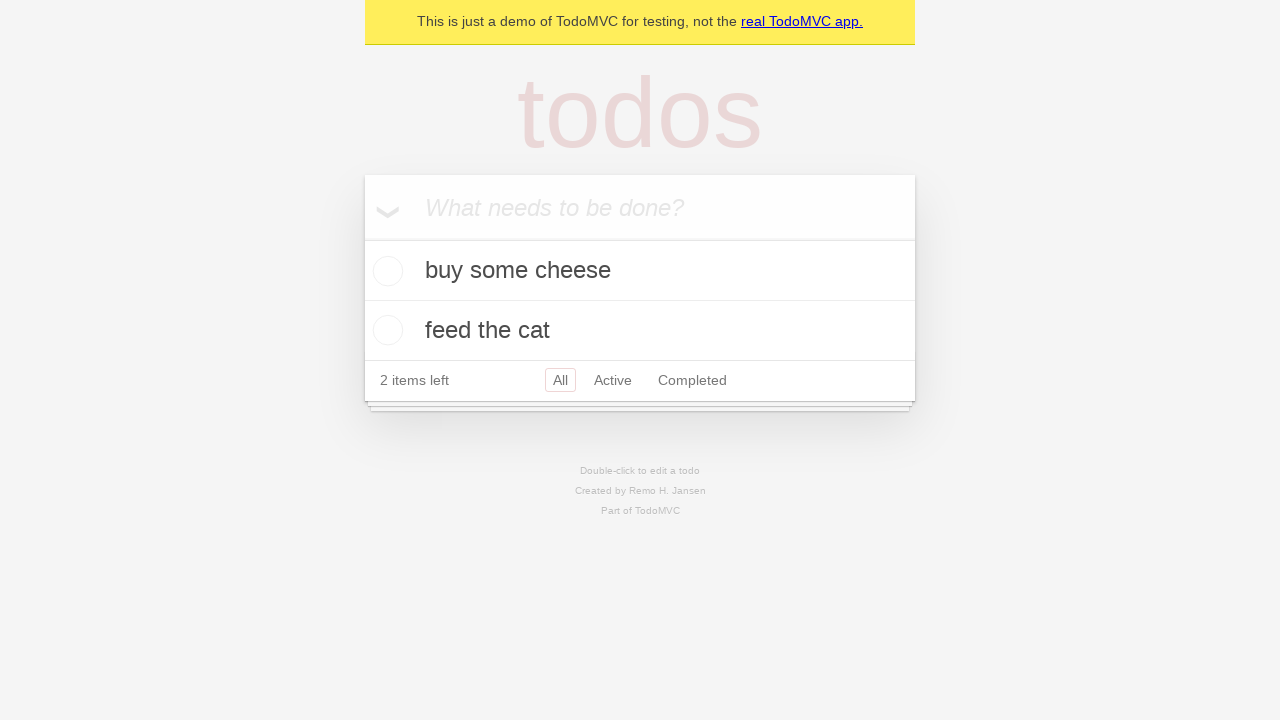

Filled new todo input with 'book a doctors appointment' on internal:attr=[placeholder="What needs to be done?"i]
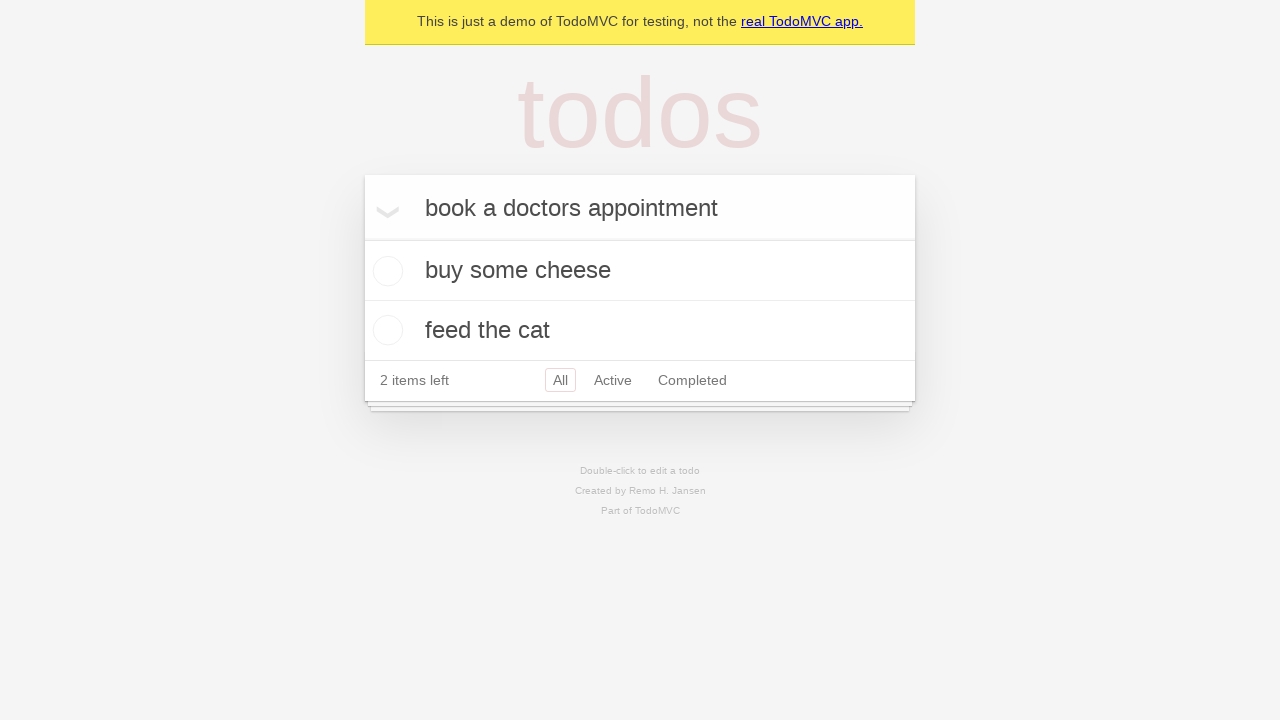

Pressed Enter to add third todo item on internal:attr=[placeholder="What needs to be done?"i]
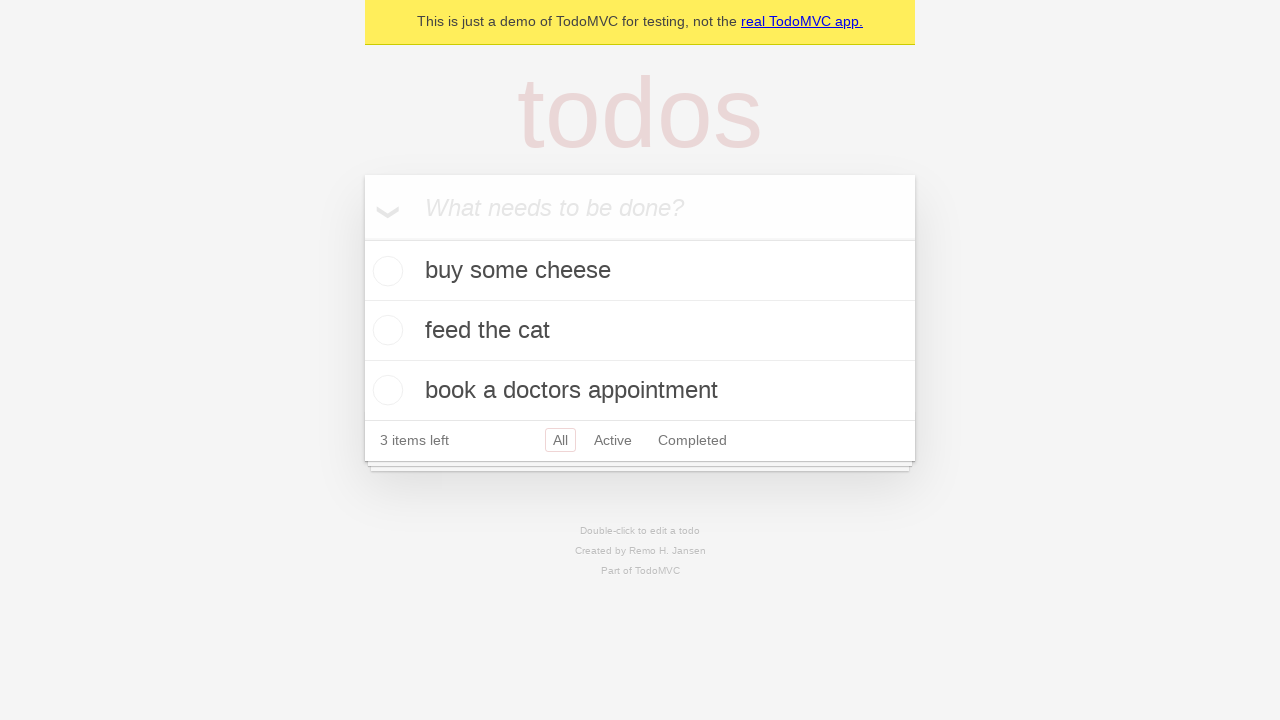

Verified that todo list displays '3 items left' counter
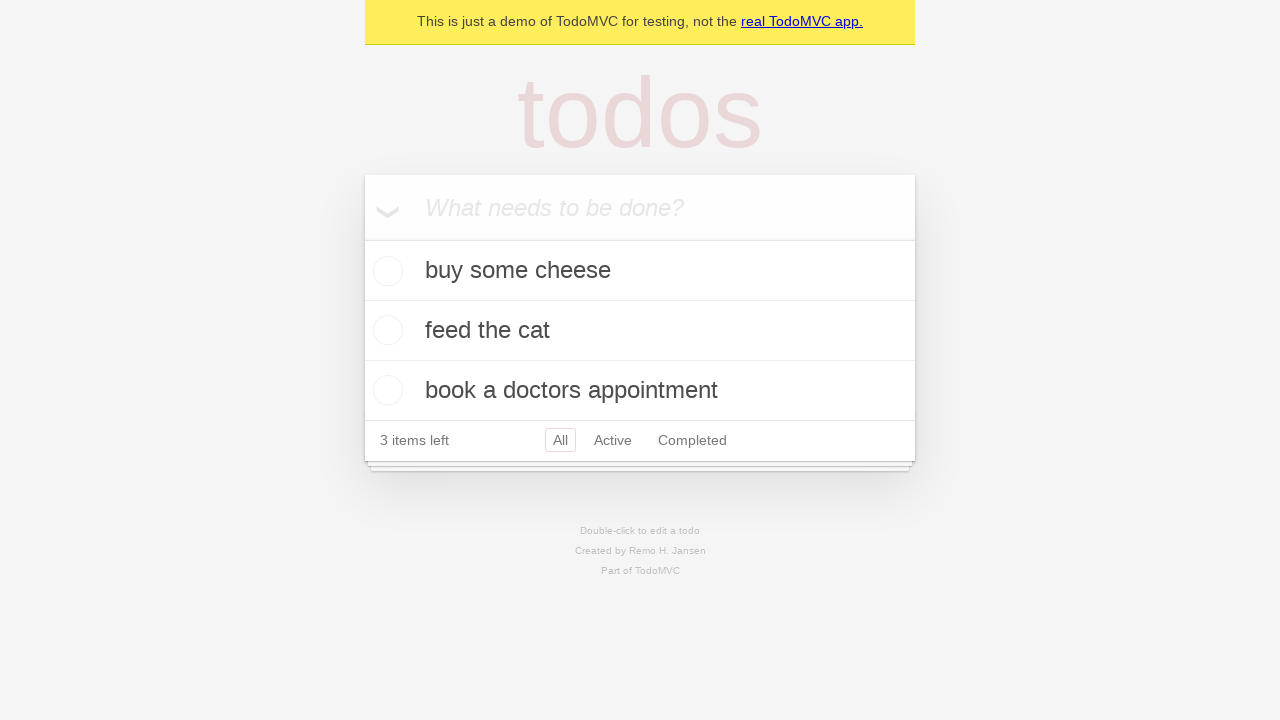

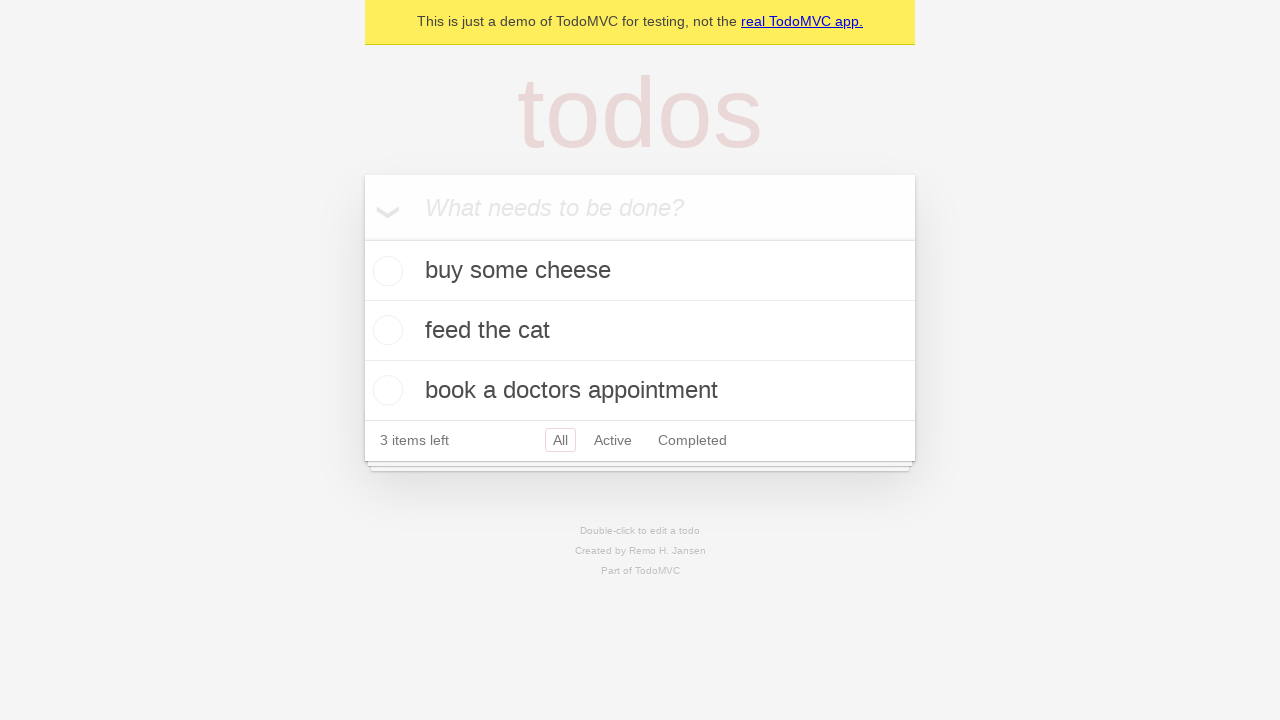